Tests A/B test opt-out functionality by verifying the page shows an A/B test variant, then adding an opt-out cookie, refreshing, and confirming the opt-out version is displayed.

Starting URL: http://the-internet.herokuapp.com/abtest

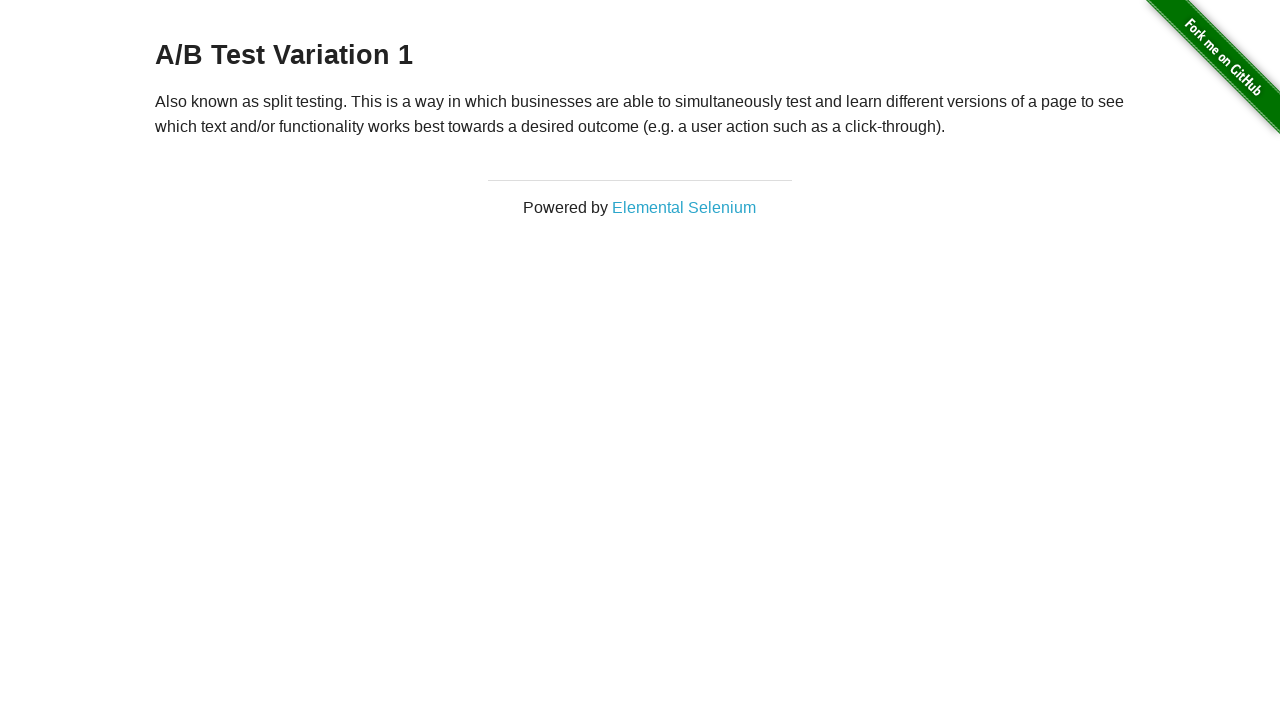

Navigated to A/B test page
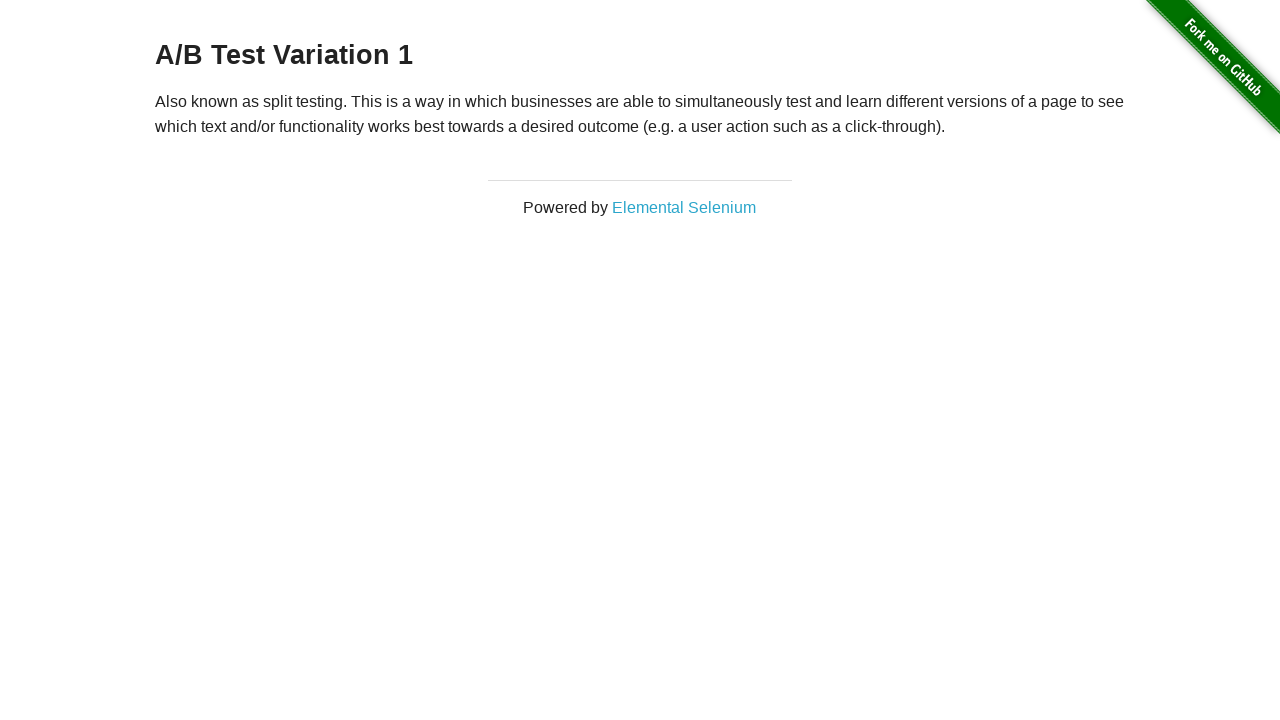

Located heading element
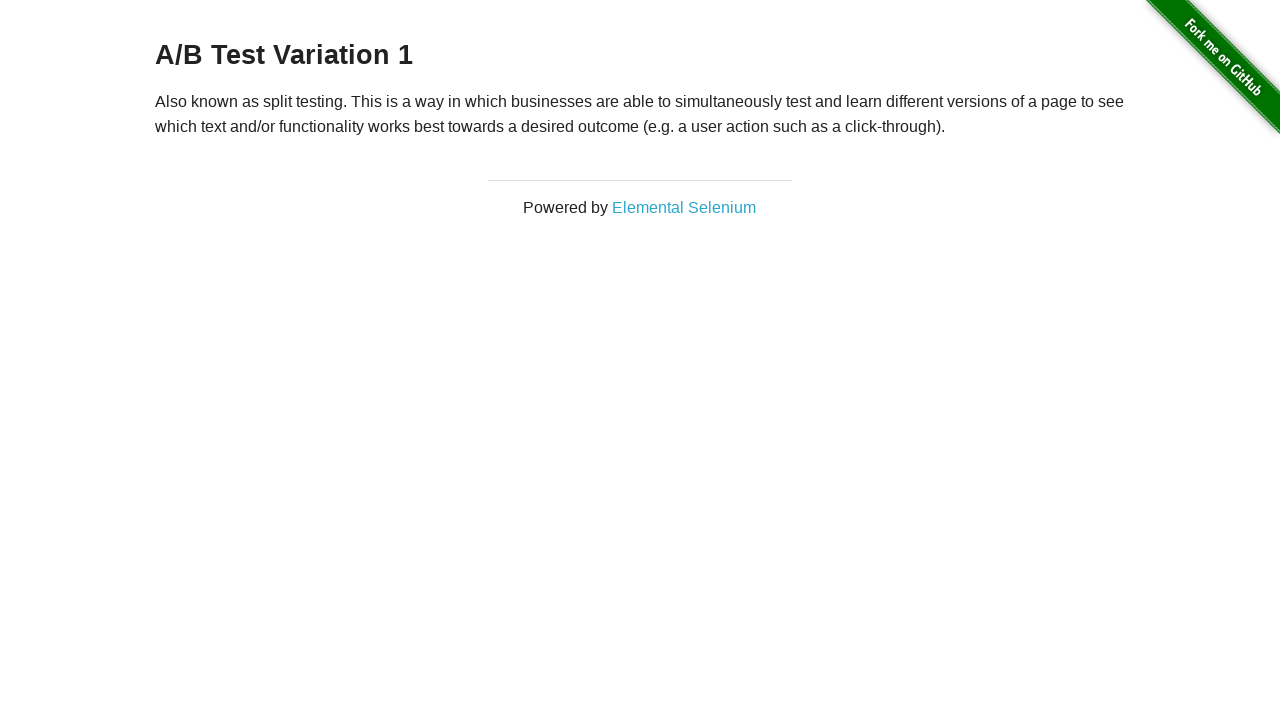

Retrieved heading text: 'A/B Test Variation 1'
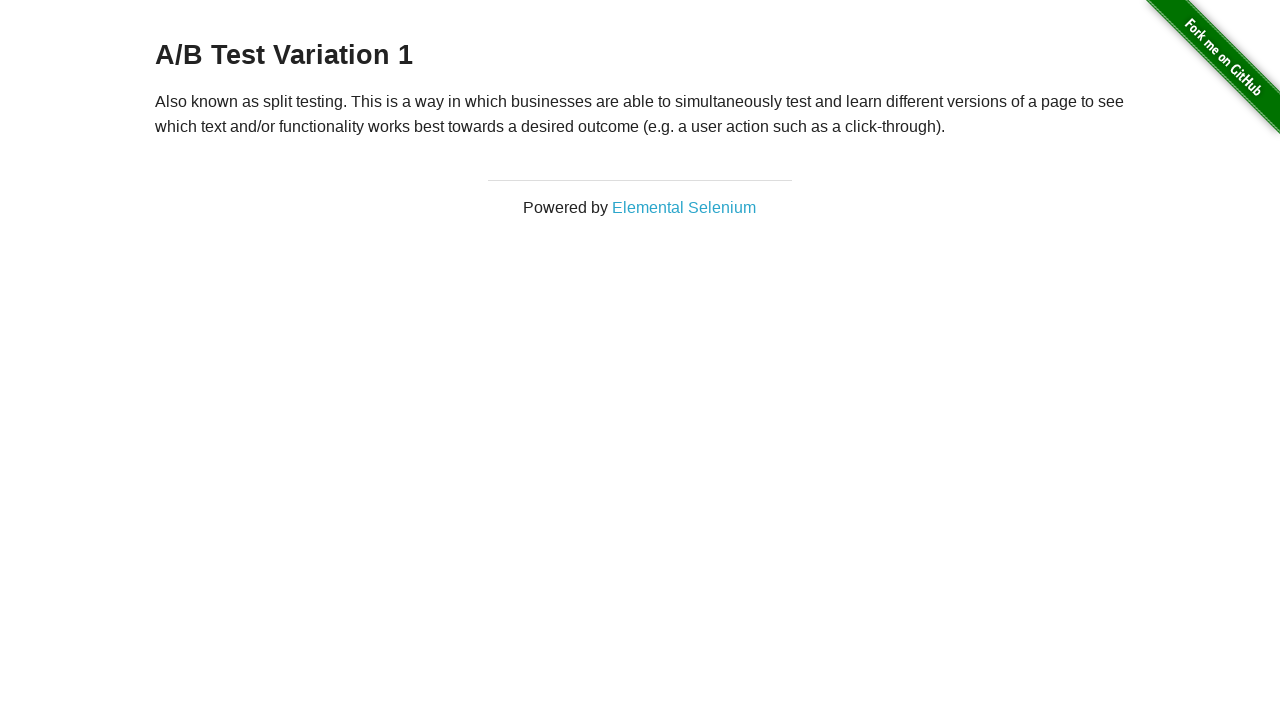

Verified page shows A/B test variant: A/B Test Variation 1
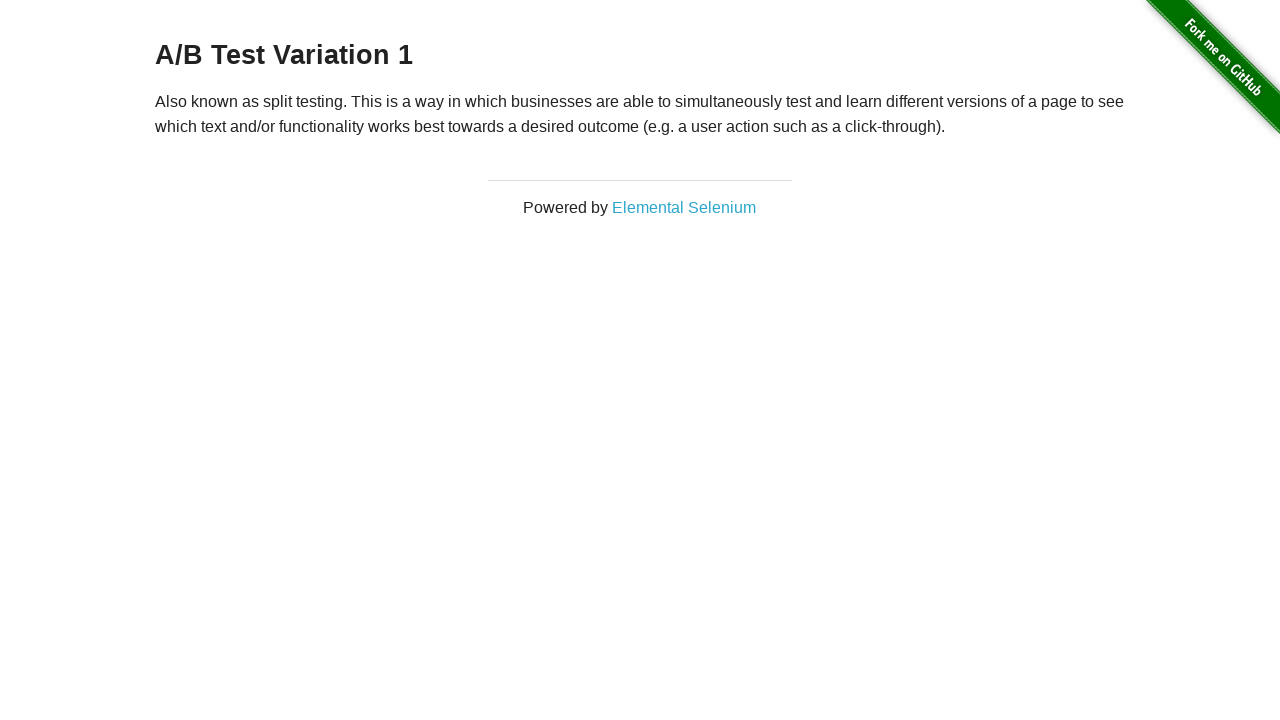

Added optimizelyOptOut cookie with value 'true'
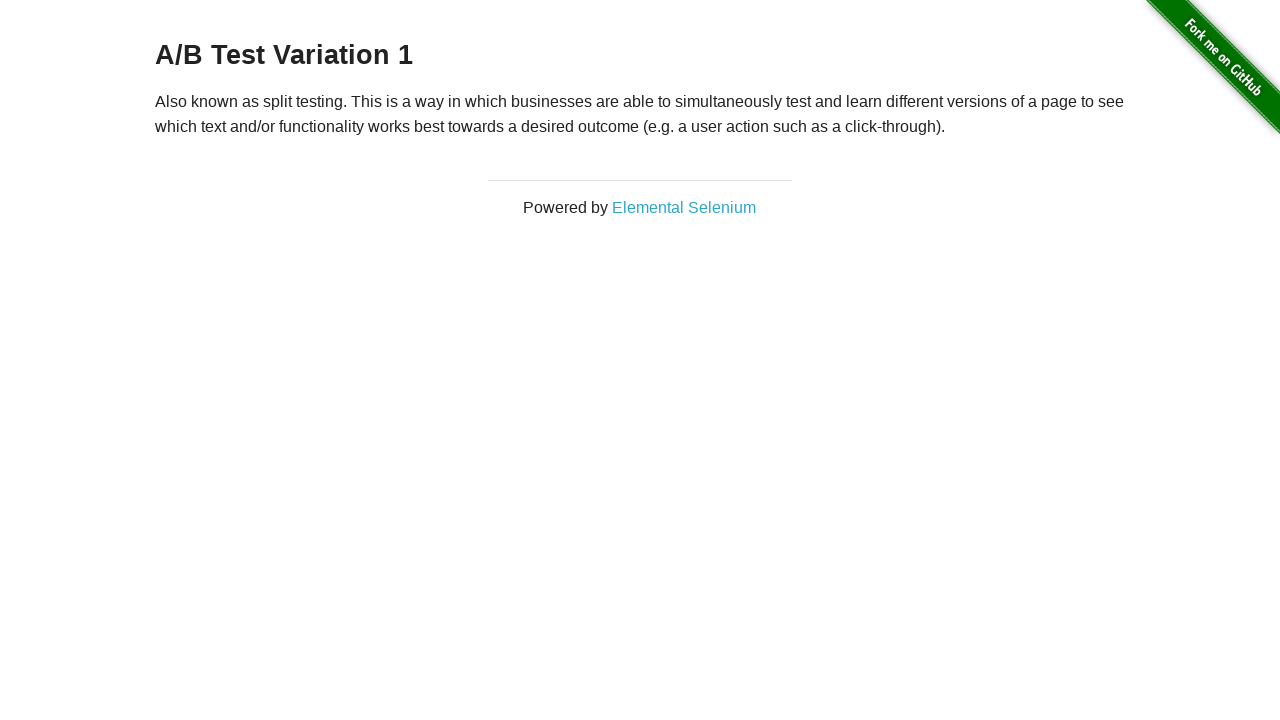

Refreshed page to apply opt-out cookie
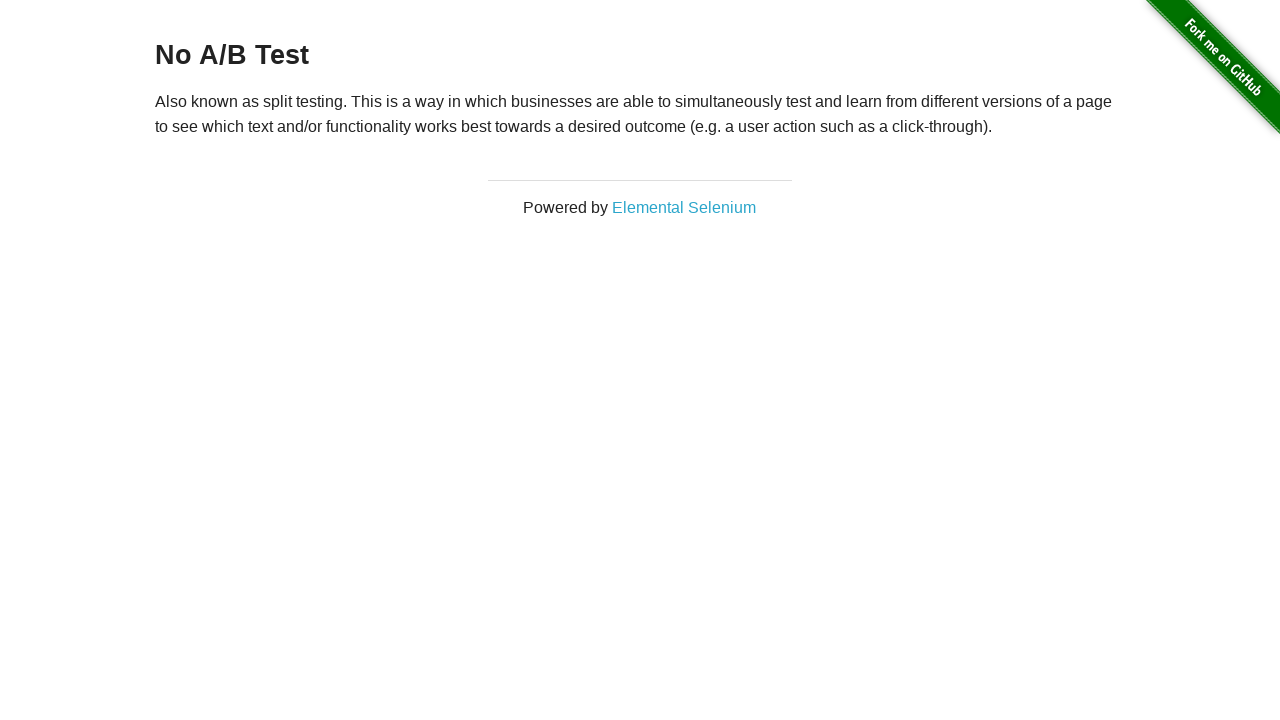

Retrieved heading text after refresh: 'No A/B Test'
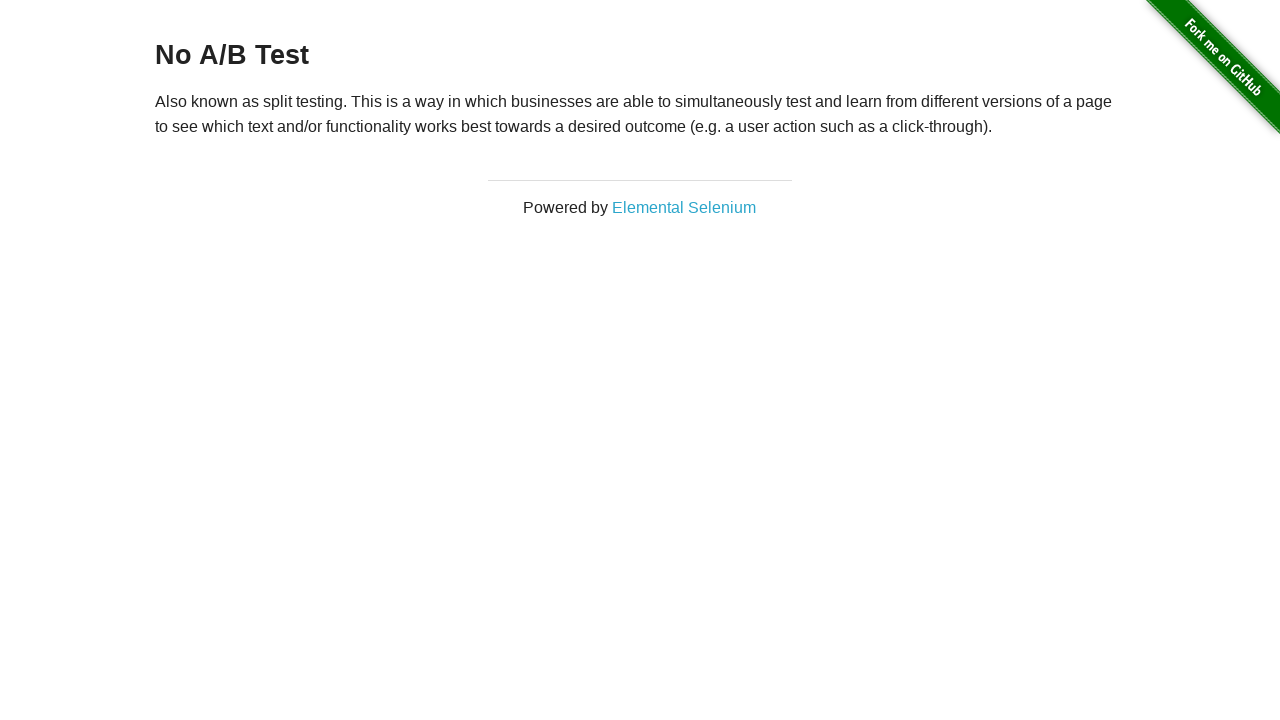

Verified A/B test opt-out successful - page now displays 'No A/B Test'
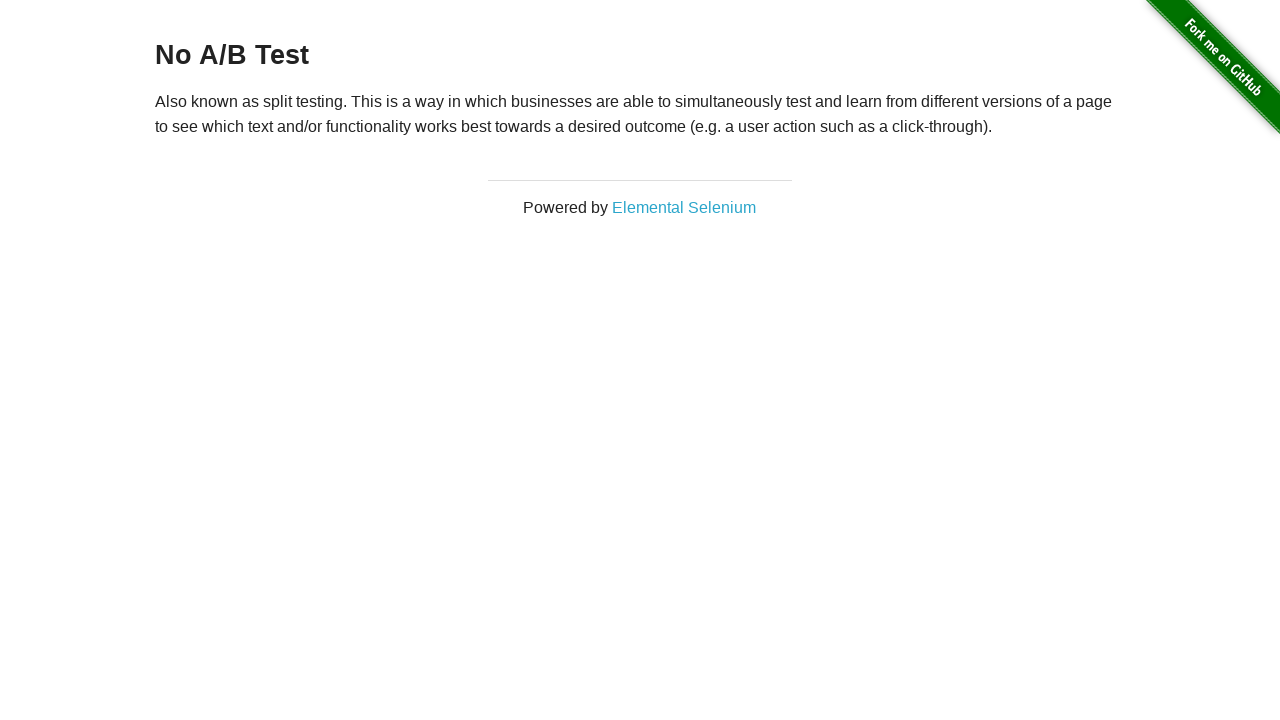

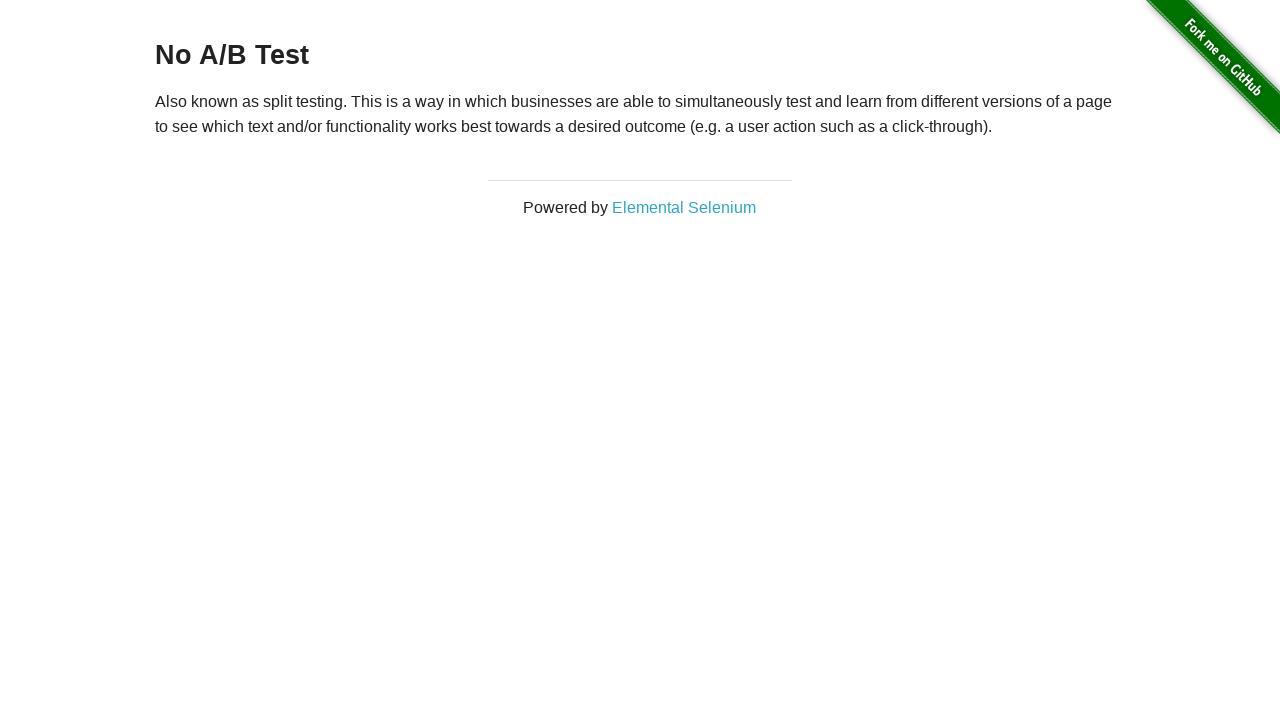